Navigates to a manga source page on NetEase's manhua website and waits for the page to load

Starting URL: https://manhua.163.com/source/4554950842220111990

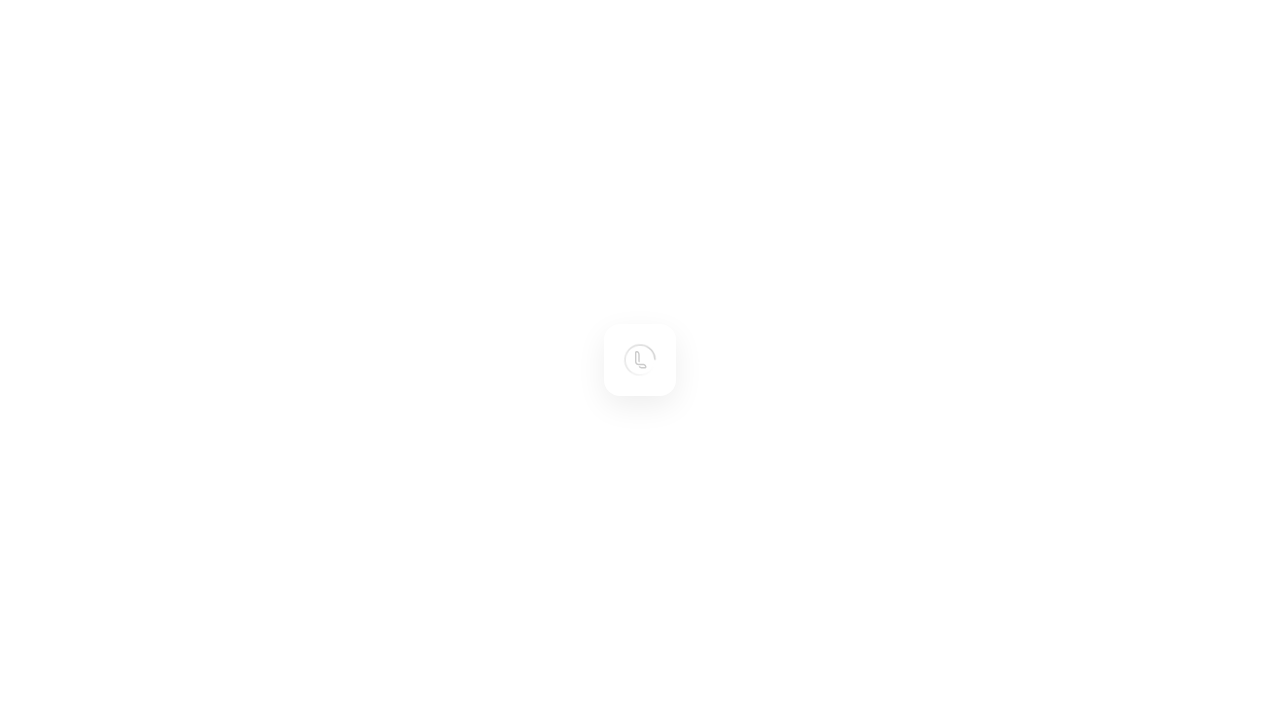

Navigated to NetEase manhua source page (ID: 4554950842220111990)
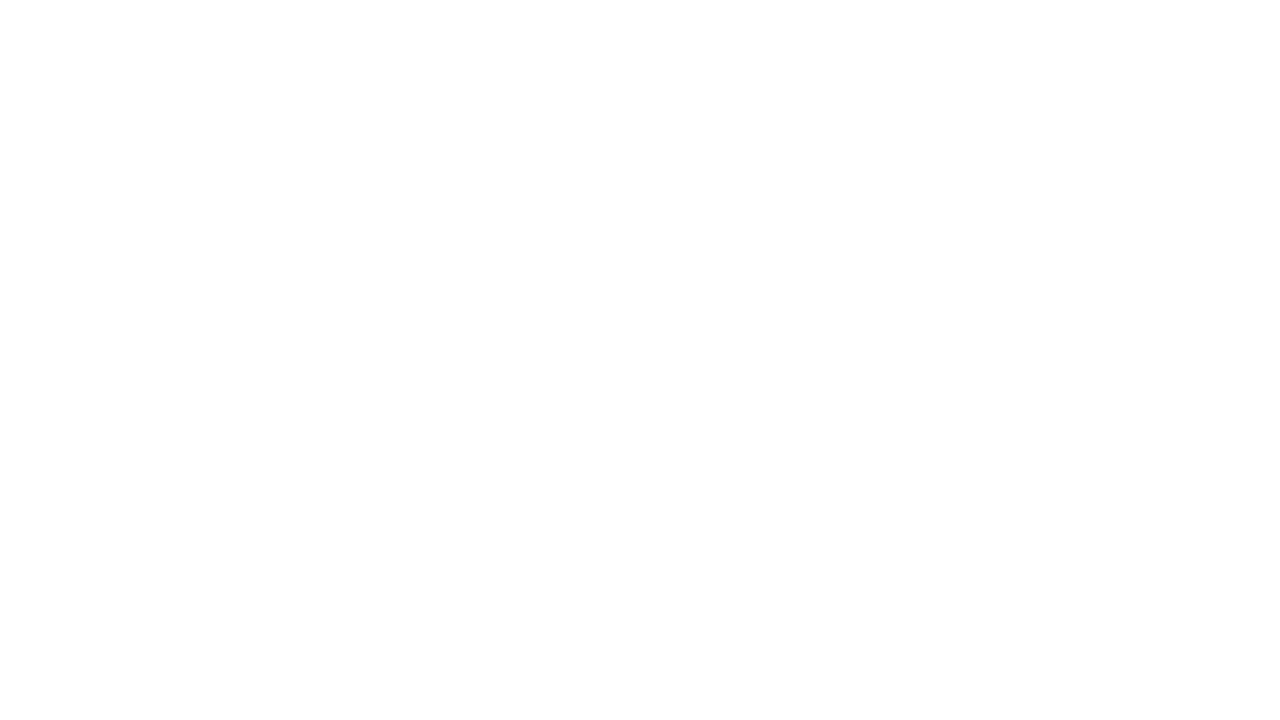

Page content loaded (DOM content ready)
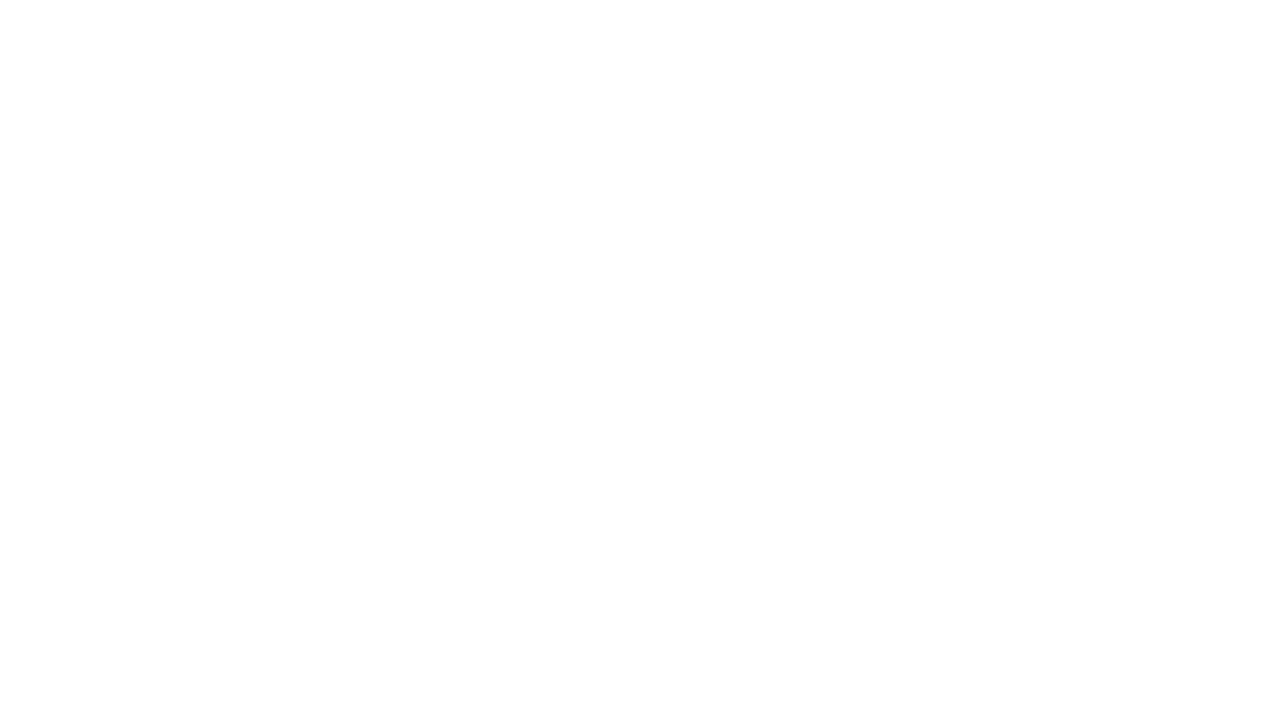

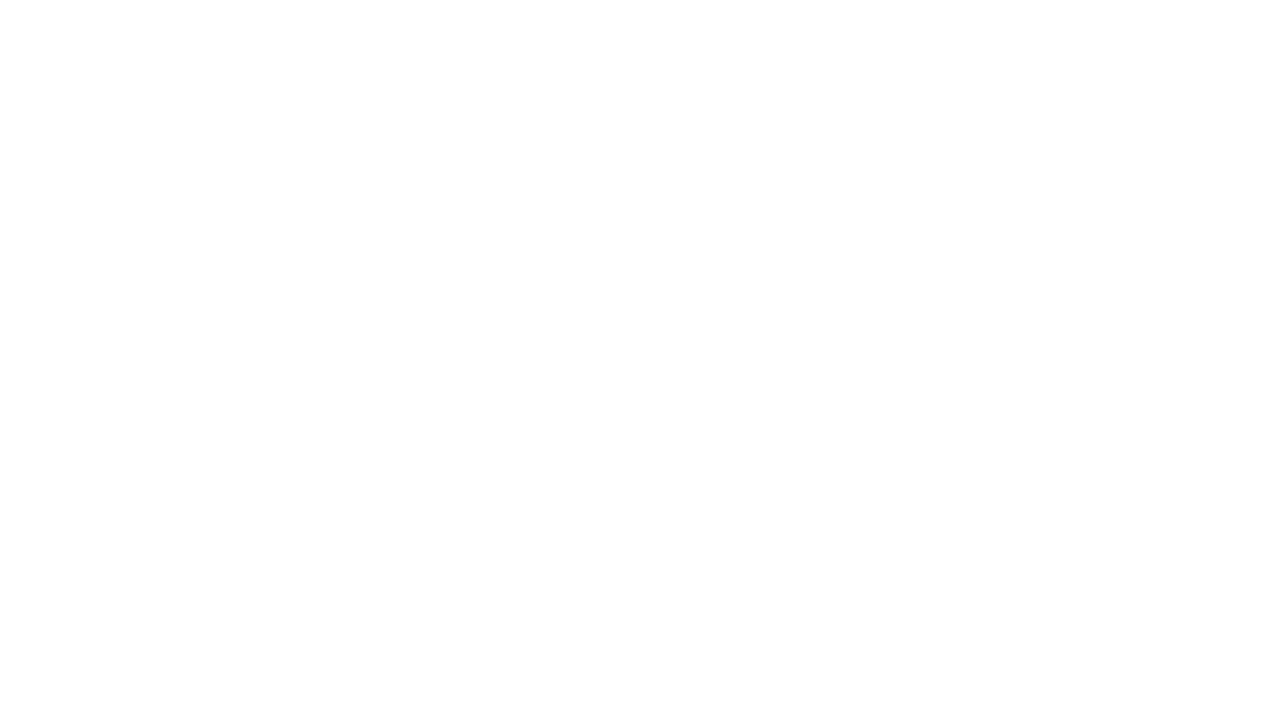